Tests the Broken Links - Images page by navigating to it and checking for image visibility

Starting URL: https://demoqa.com/elements

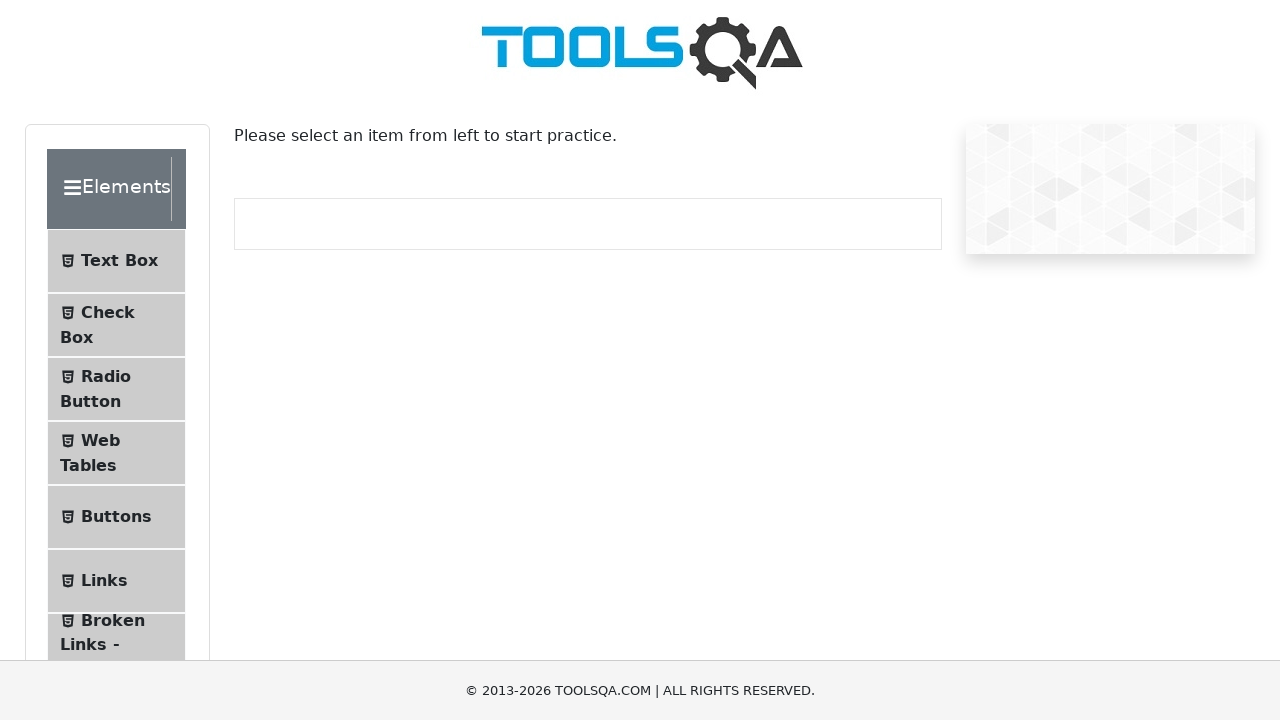

Clicked on Broken Links - Images menu item at (116, 645) on li#item-6
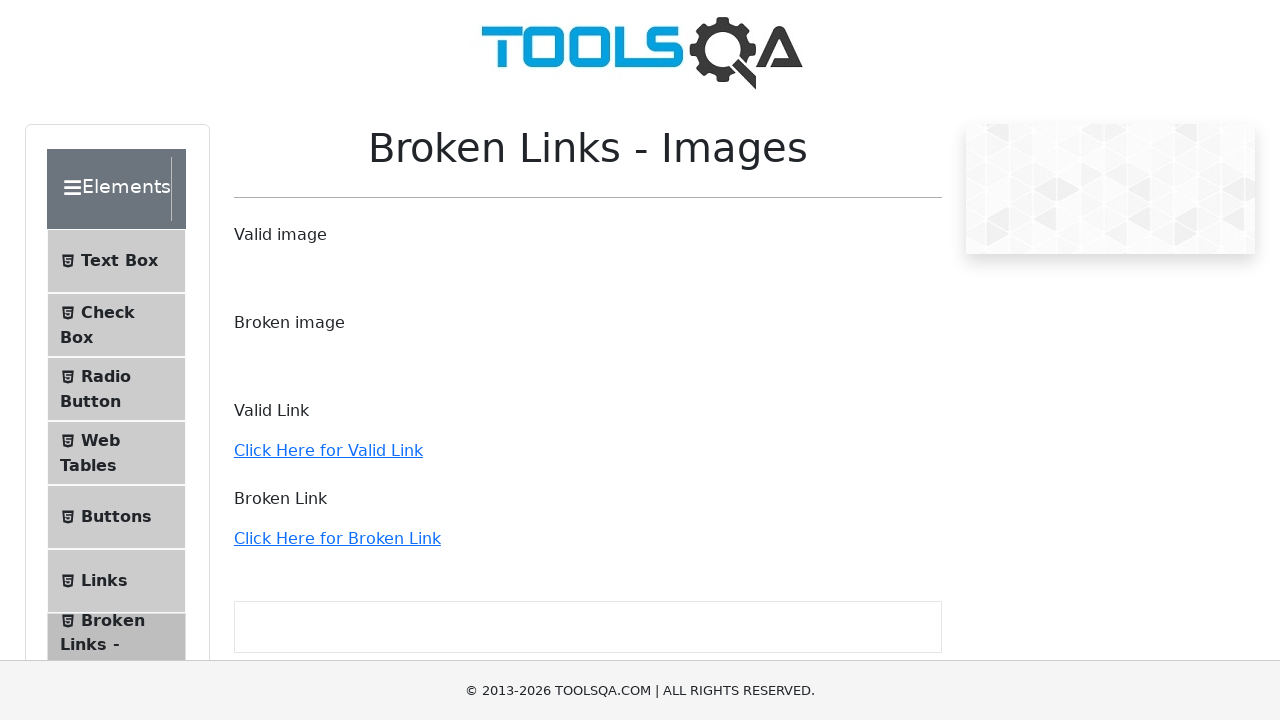

Image with src ending in 'Toolsqa.jpg' is now visible
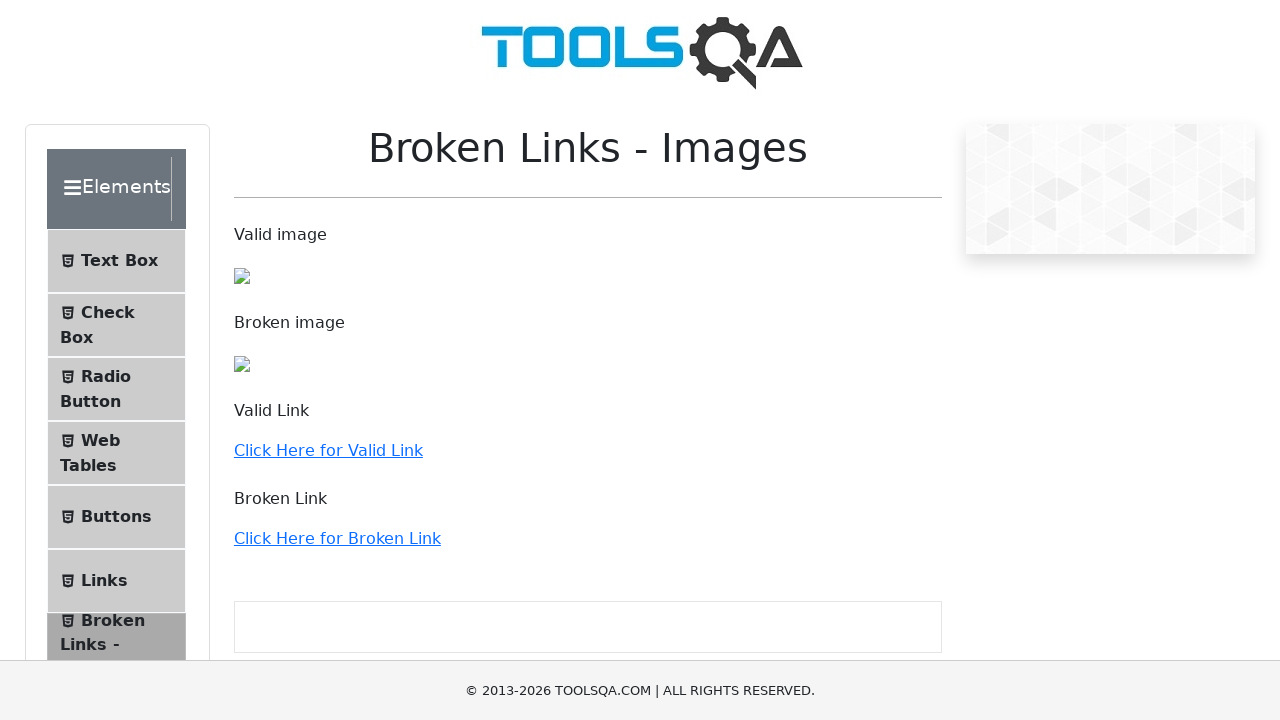

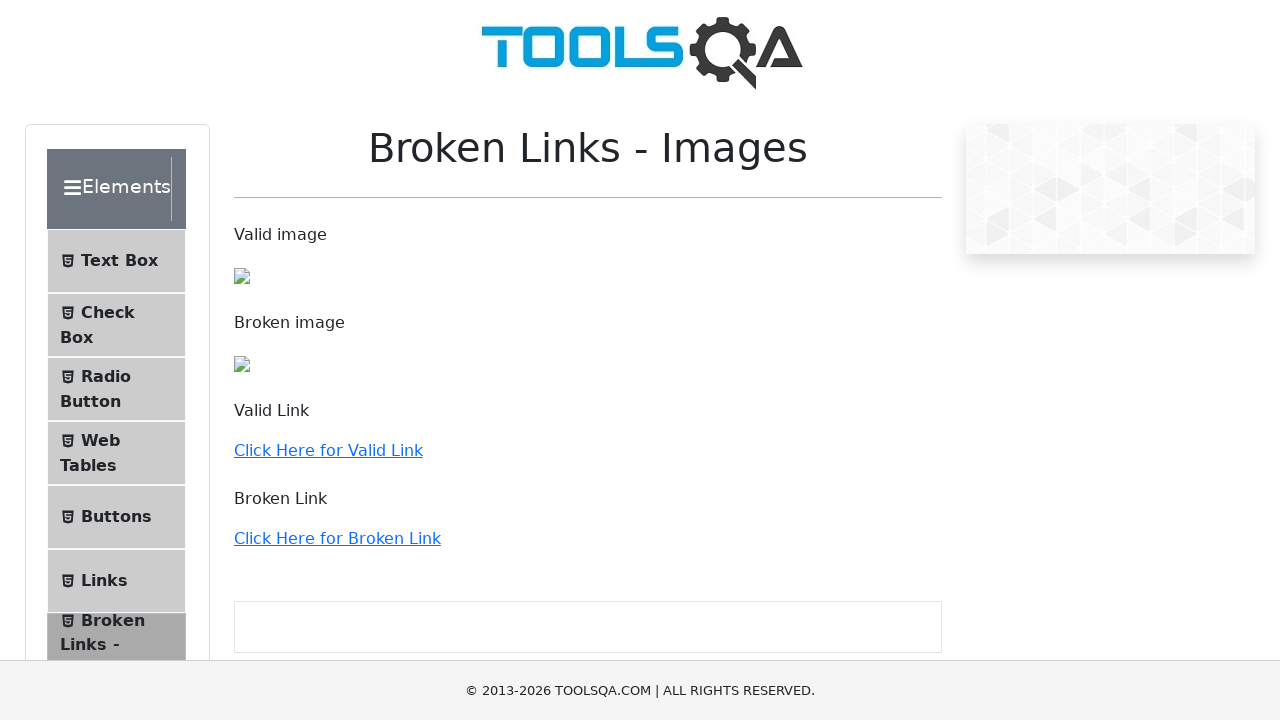